Tests the Formy demo application by navigating to the homepage, verifying the page title contains "Formy", and clicking on a navigation menu item (the 9th list item in the navigation).

Starting URL: https://formy-project.herokuapp.com/

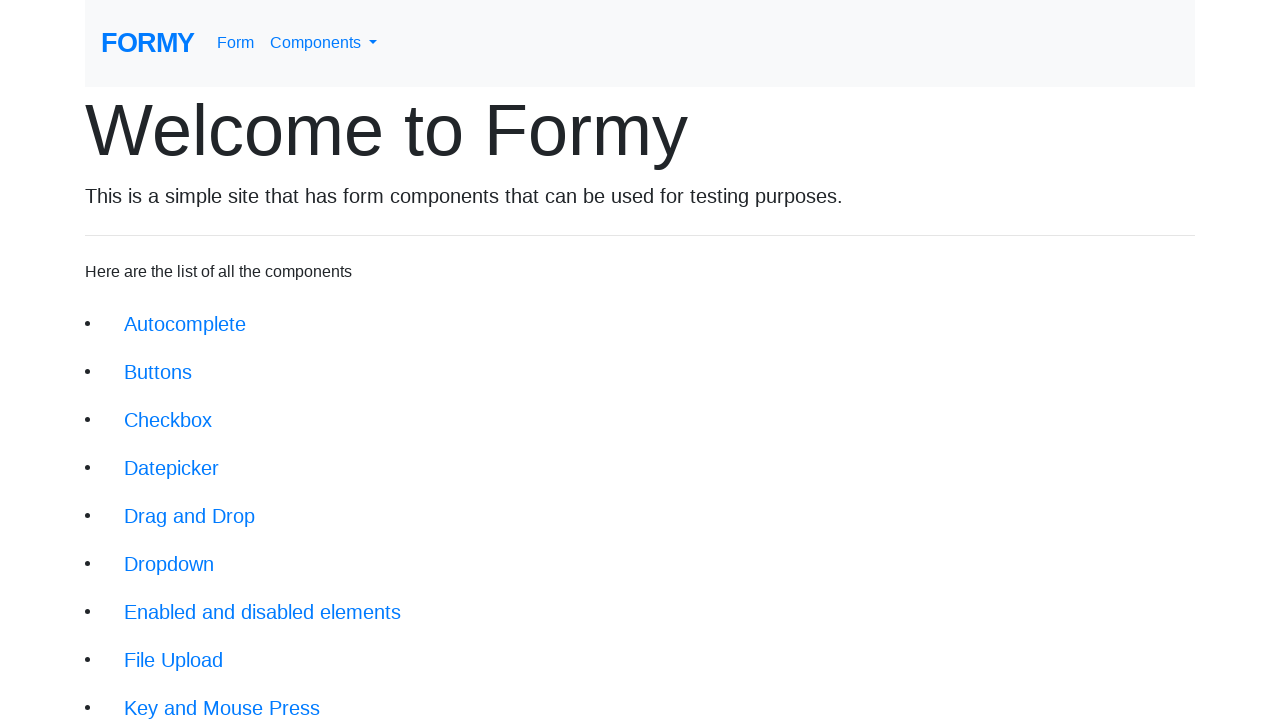

Waited for page to load (domcontentloaded)
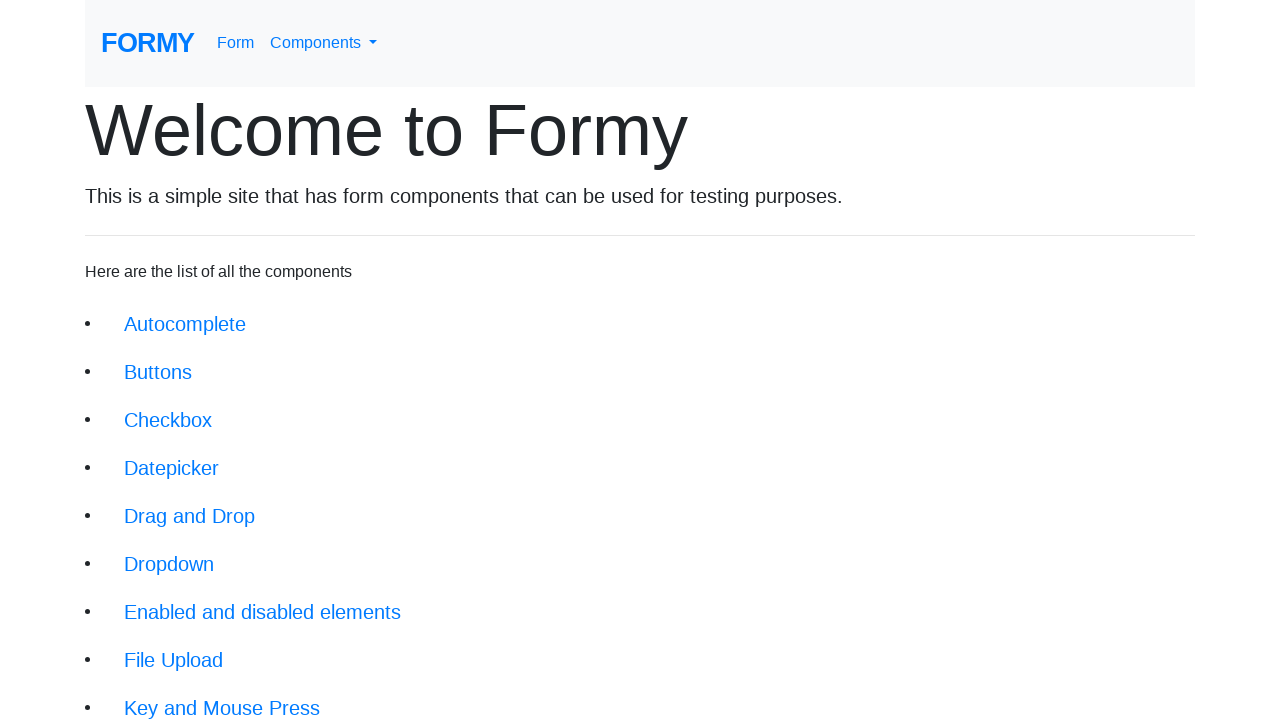

Verified page title contains 'Formy'
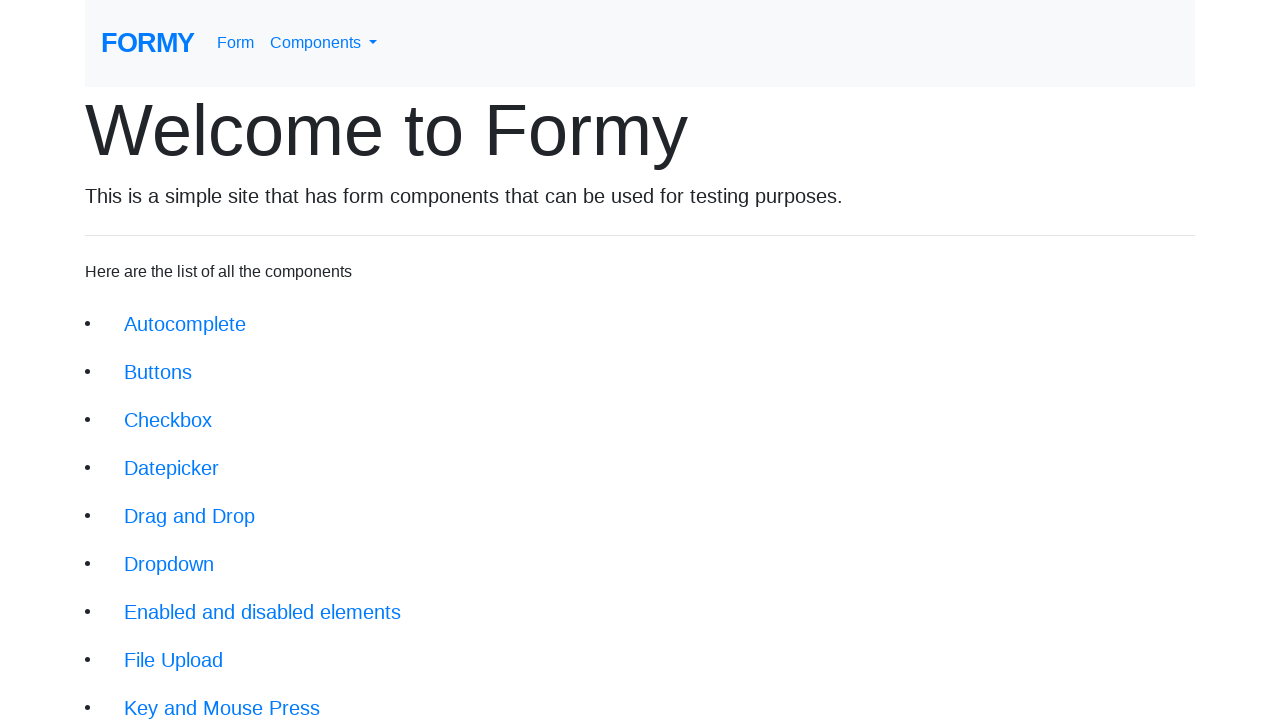

Clicked on the 9th navigation list item at (222, 696) on xpath=//html/body/div/div/li[9]/a
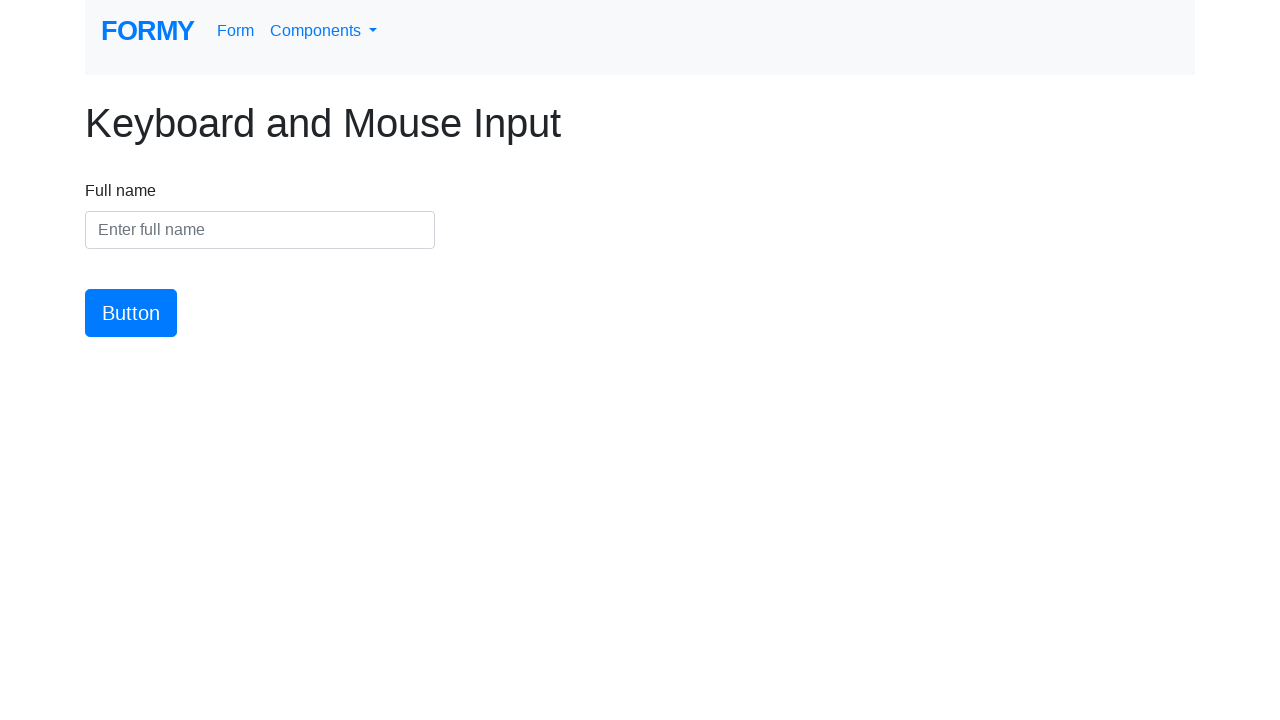

Waited for navigation to complete (domcontentloaded)
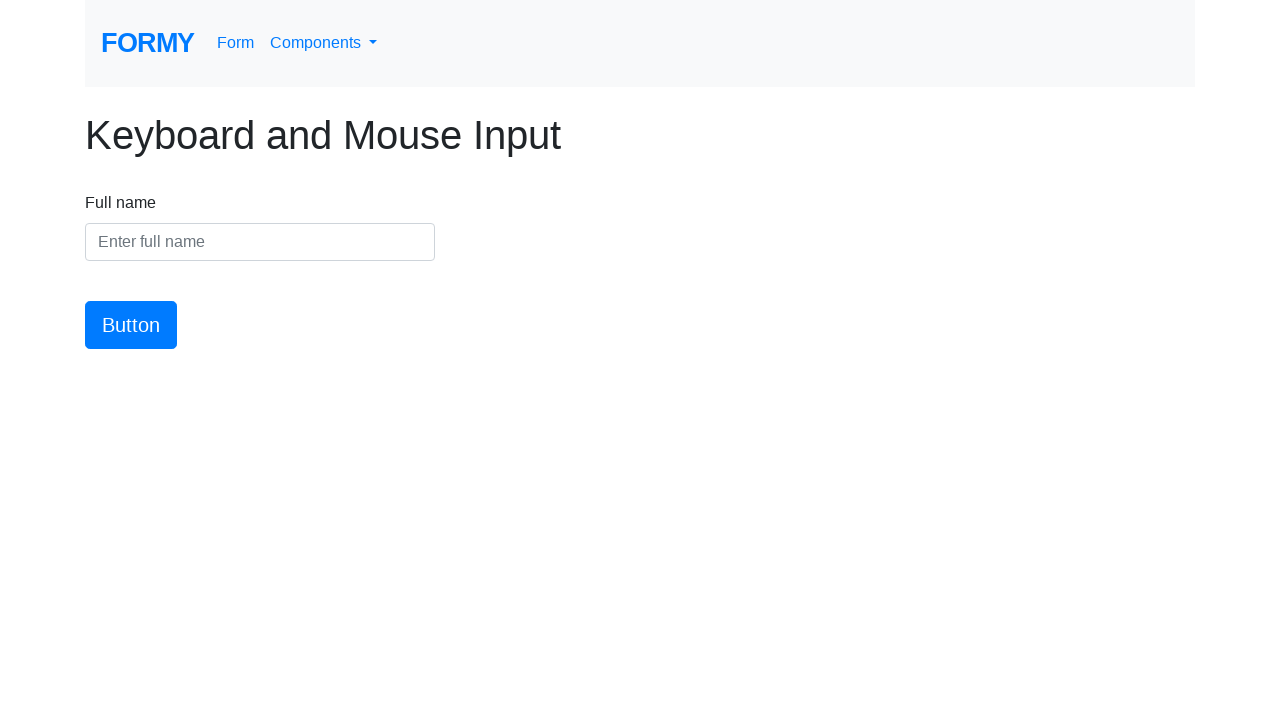

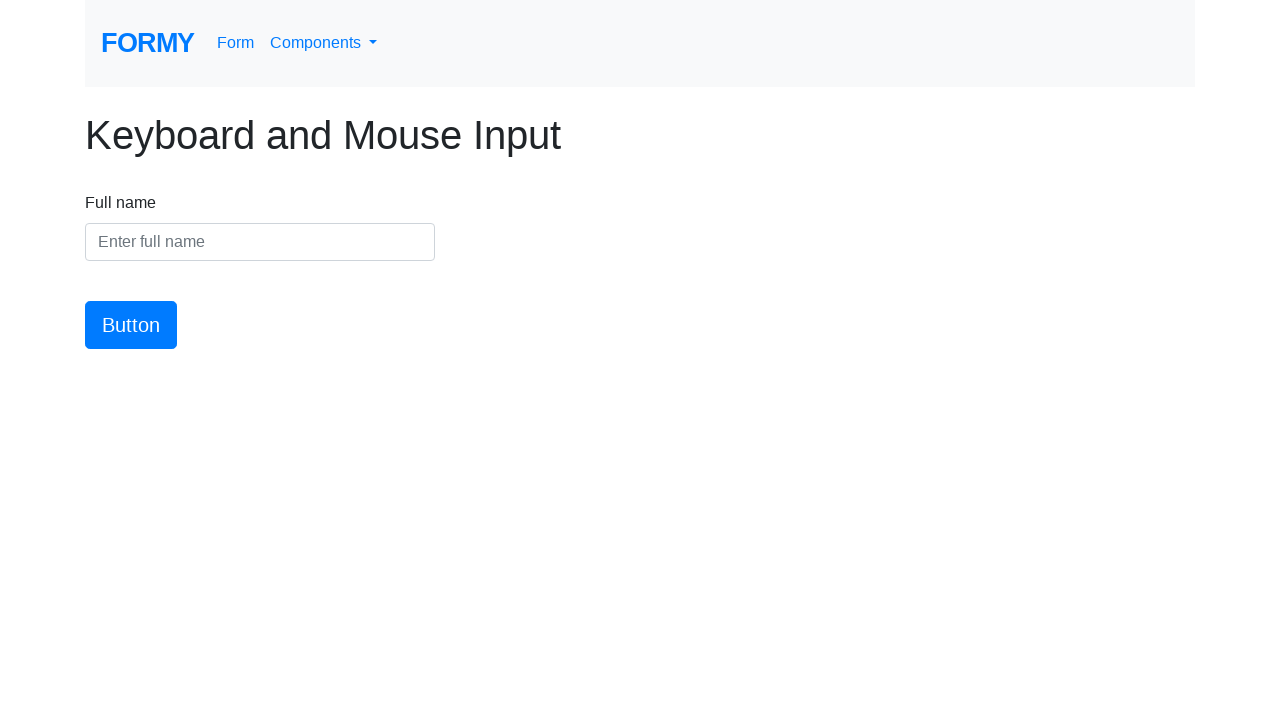